Tests double-click functionality on W3Schools demo page by clearing and filling an input field, then double-clicking a button to copy the value

Starting URL: https://www.w3schools.com/tags/tryit.asp?filename=tryhtml5_ev_ondblclick3

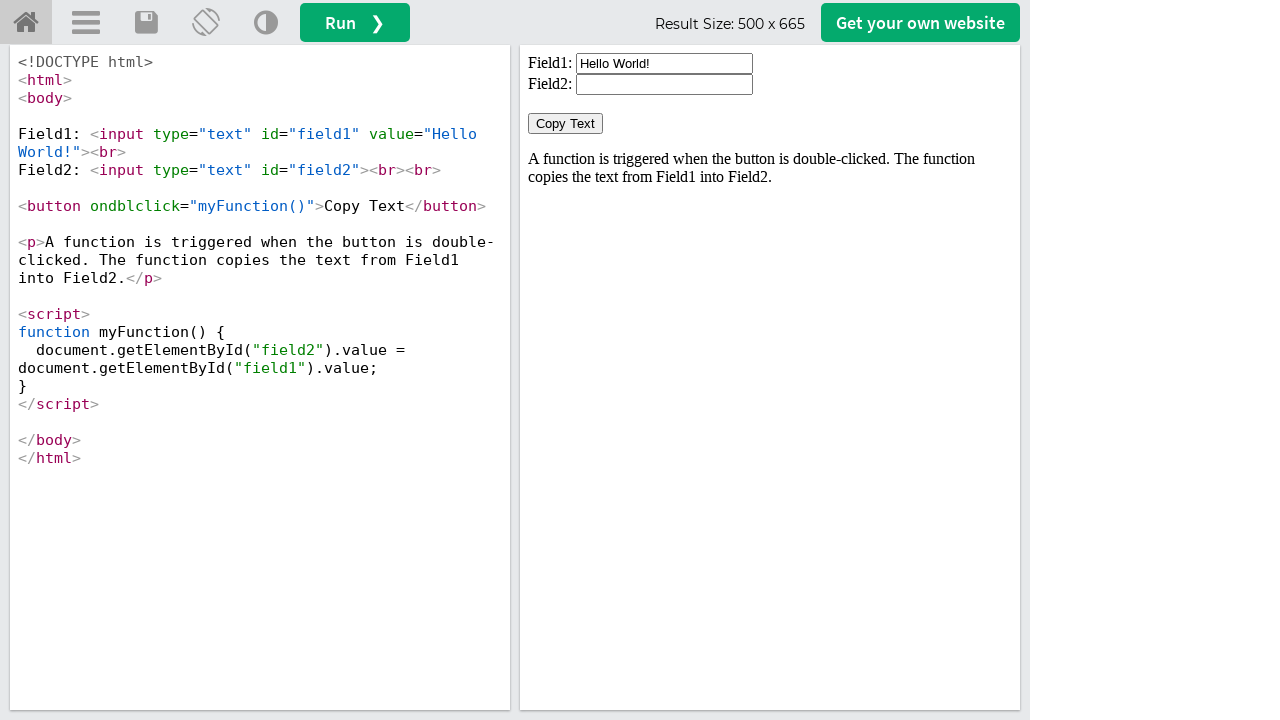

Located iframe containing the demo
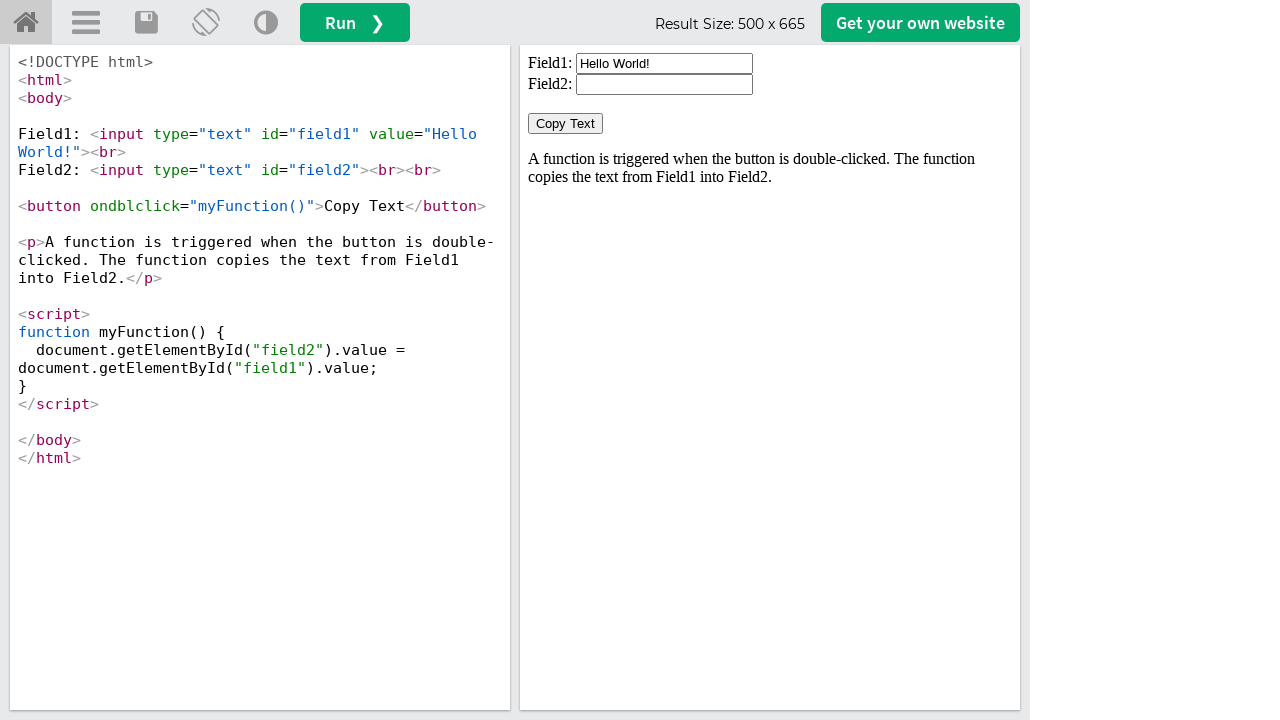

Cleared input field 1 on iframe#iframeResult >> internal:control=enter-frame >> input#field1
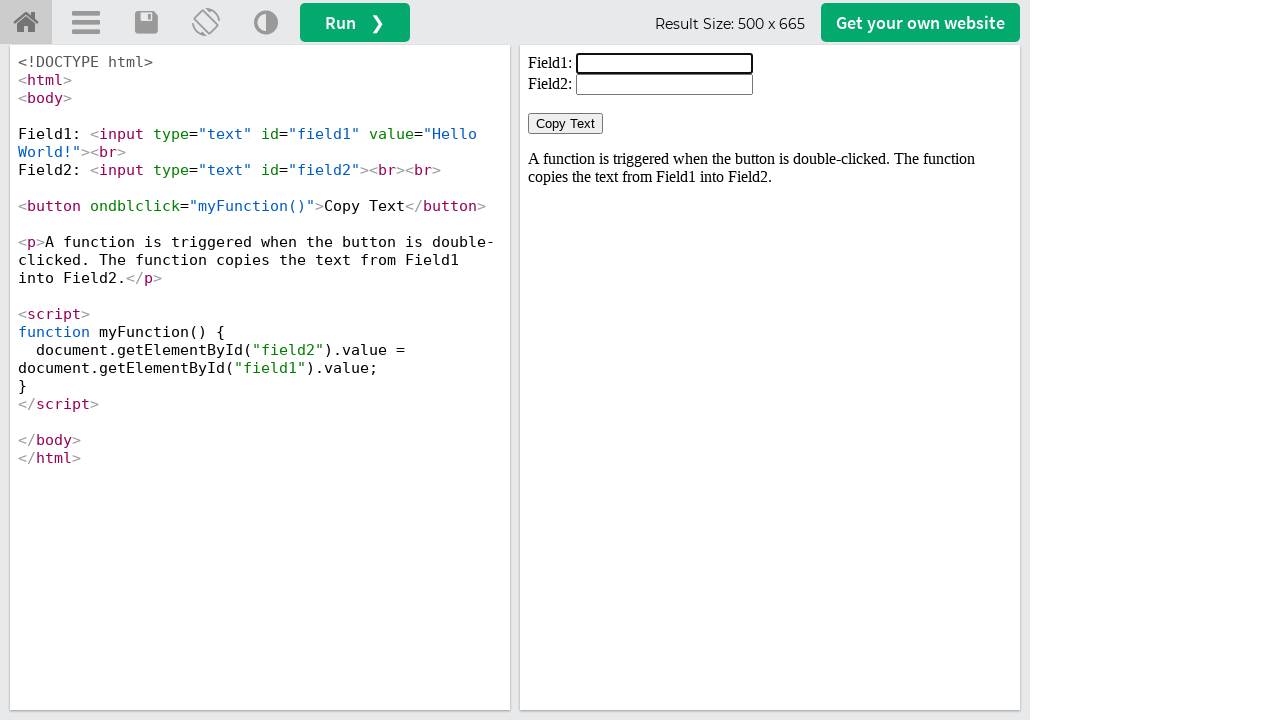

Filled input field 1 with 'welcome' on iframe#iframeResult >> internal:control=enter-frame >> input#field1
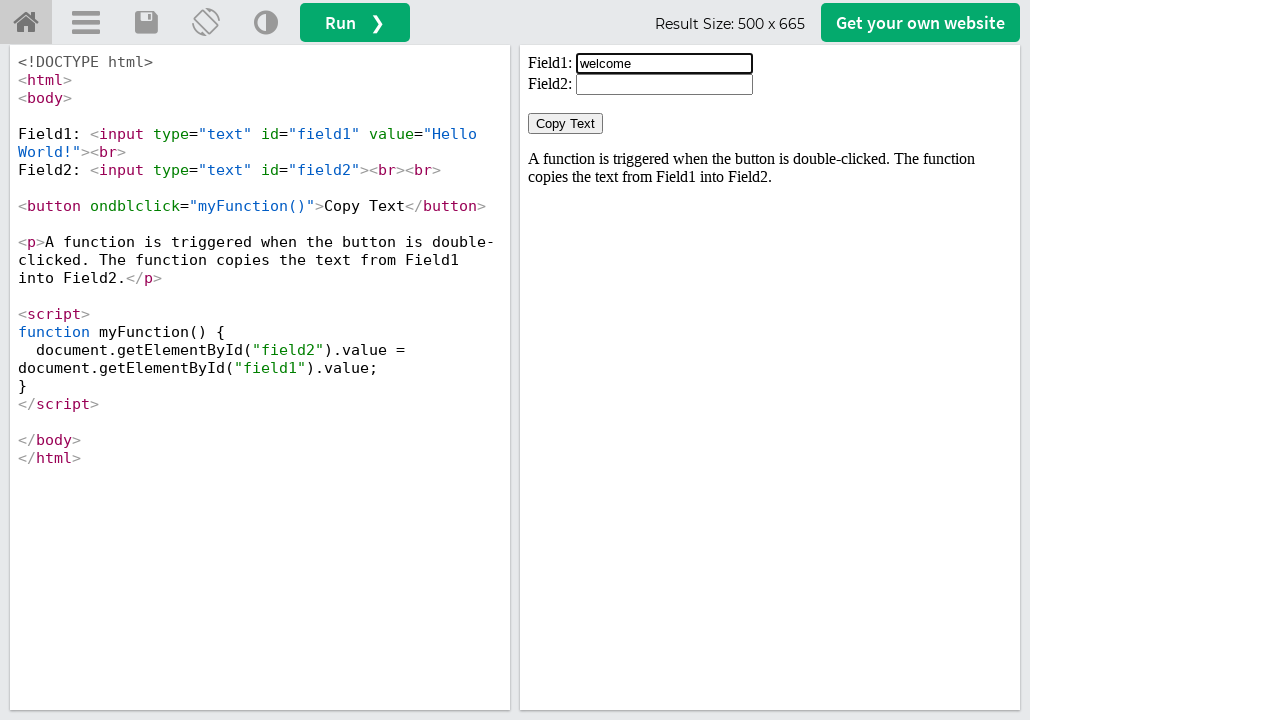

Double-clicked the button to trigger copy function at (566, 124) on iframe#iframeResult >> internal:control=enter-frame >> button[ondblclick='myFunc
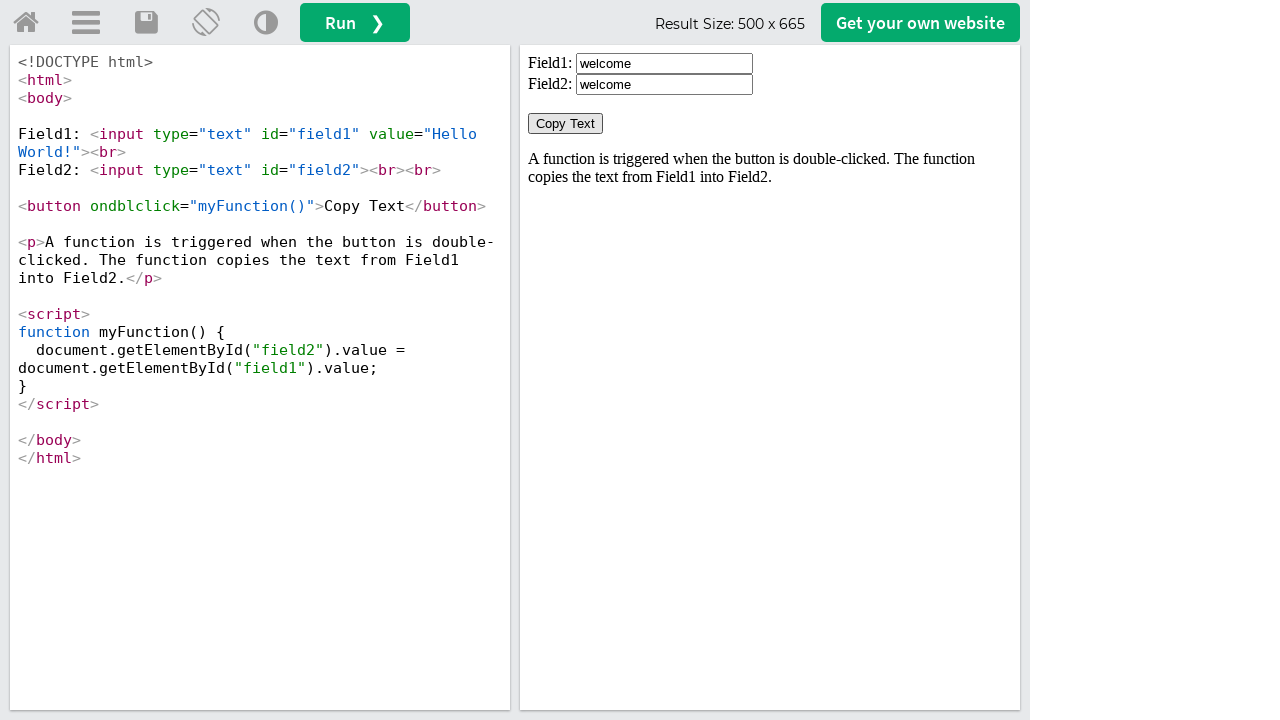

Retrieved value from input field 2
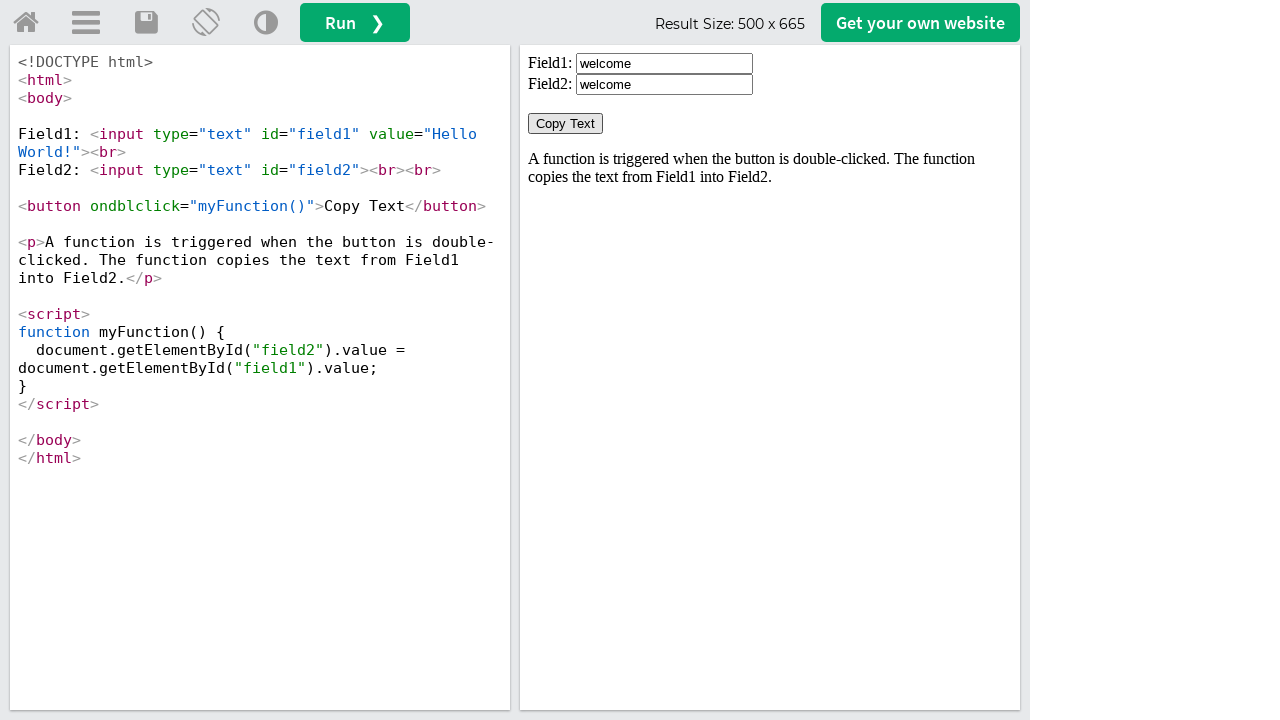

Verified that field 2 contains 'welcome' - double-click copy successful
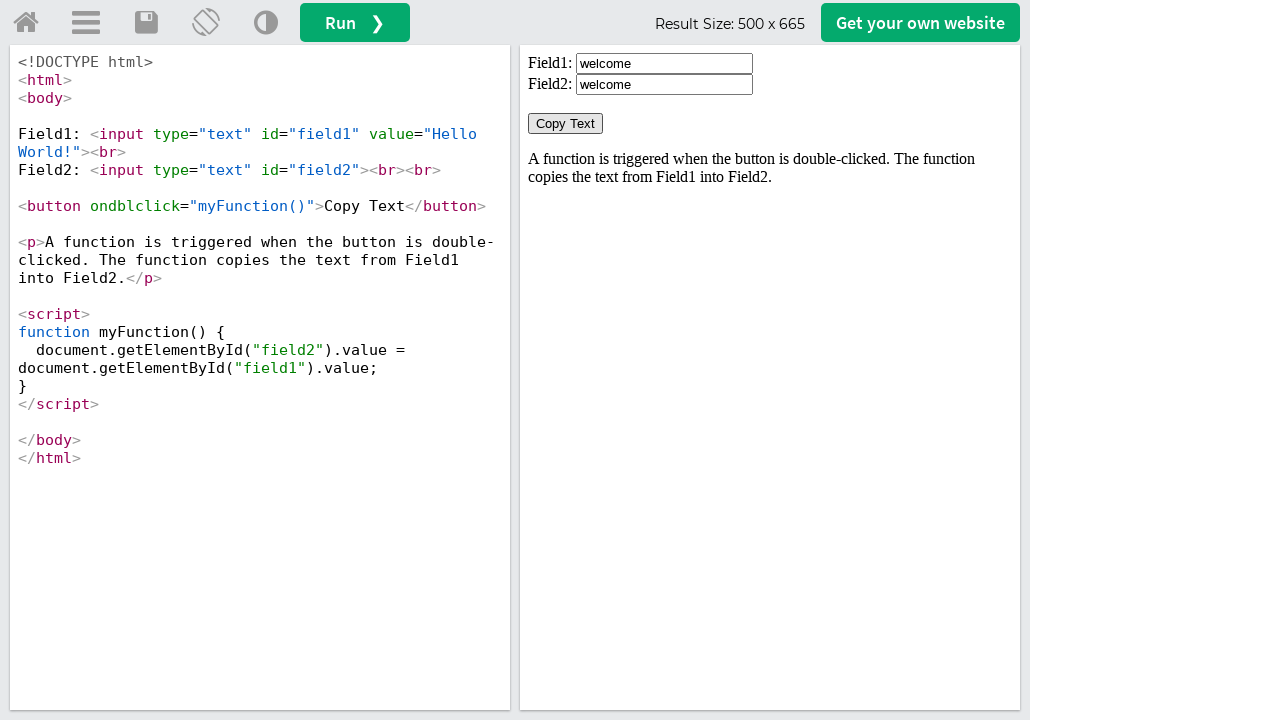

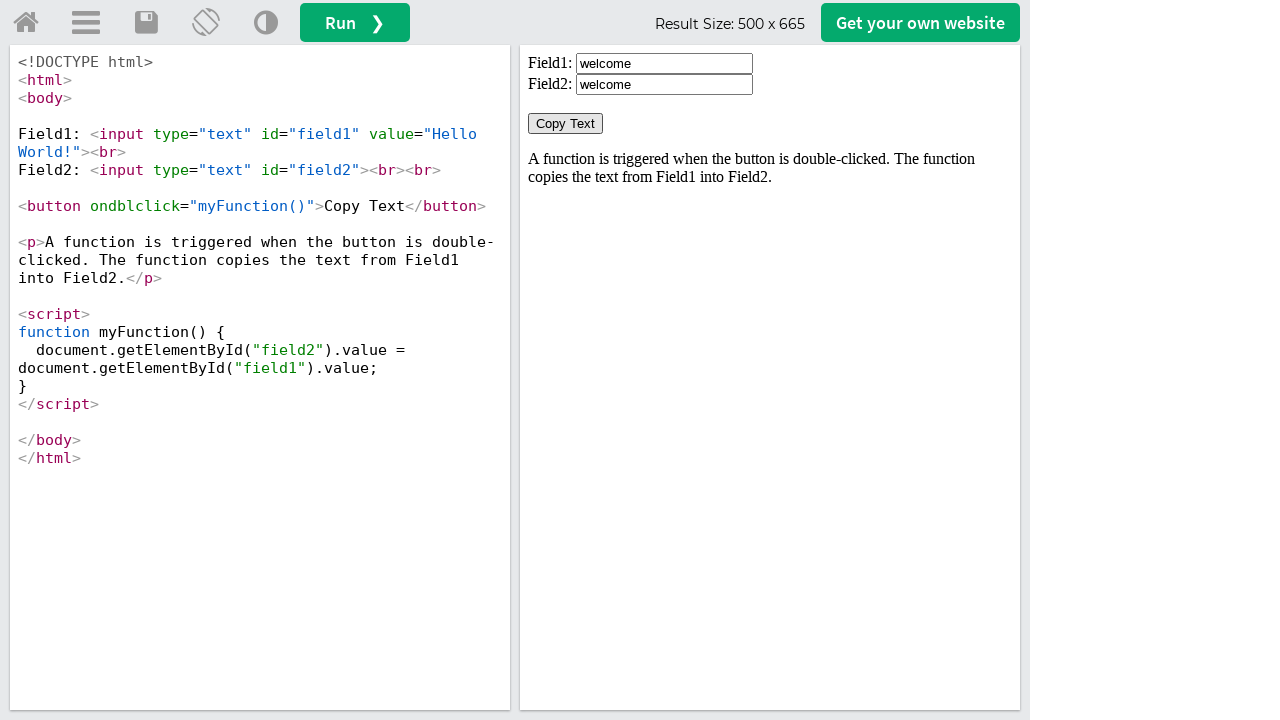